Navigates to Flipkart homepage and waits for the page to load. This is a basic browser automation test that opens the Flipkart website.

Starting URL: https://www.flipkart.com/

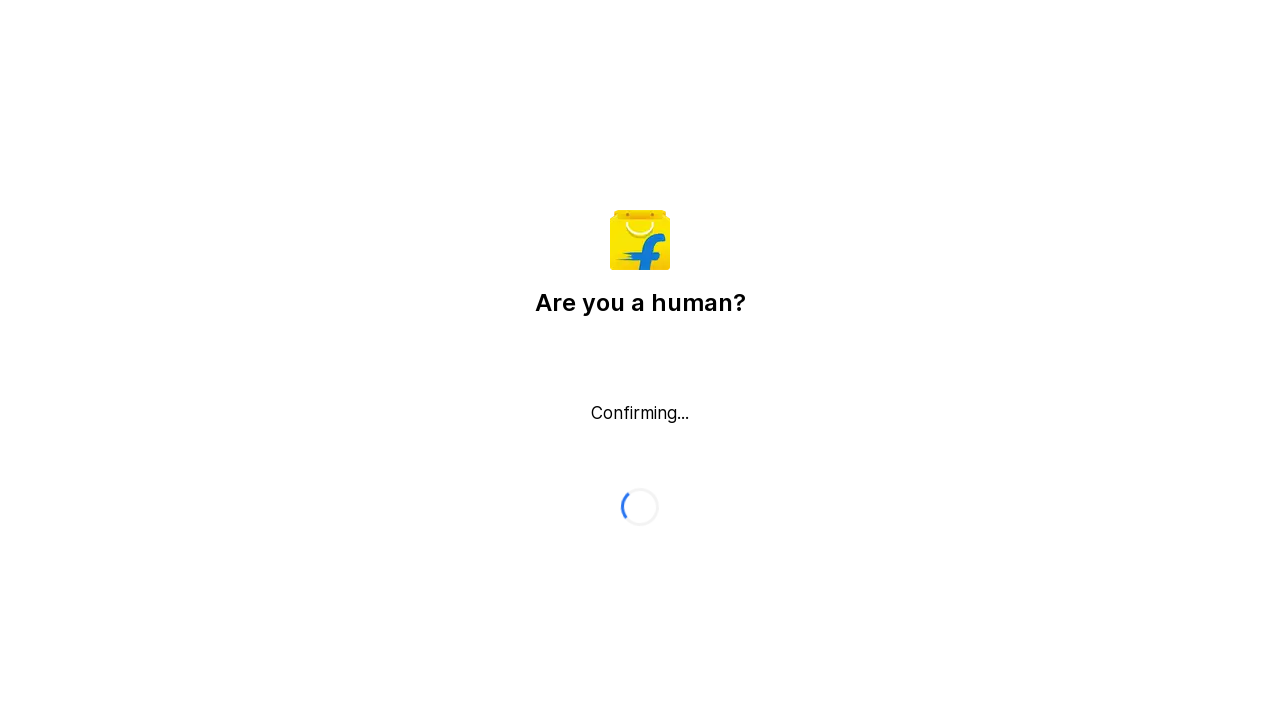

Page DOM content loaded
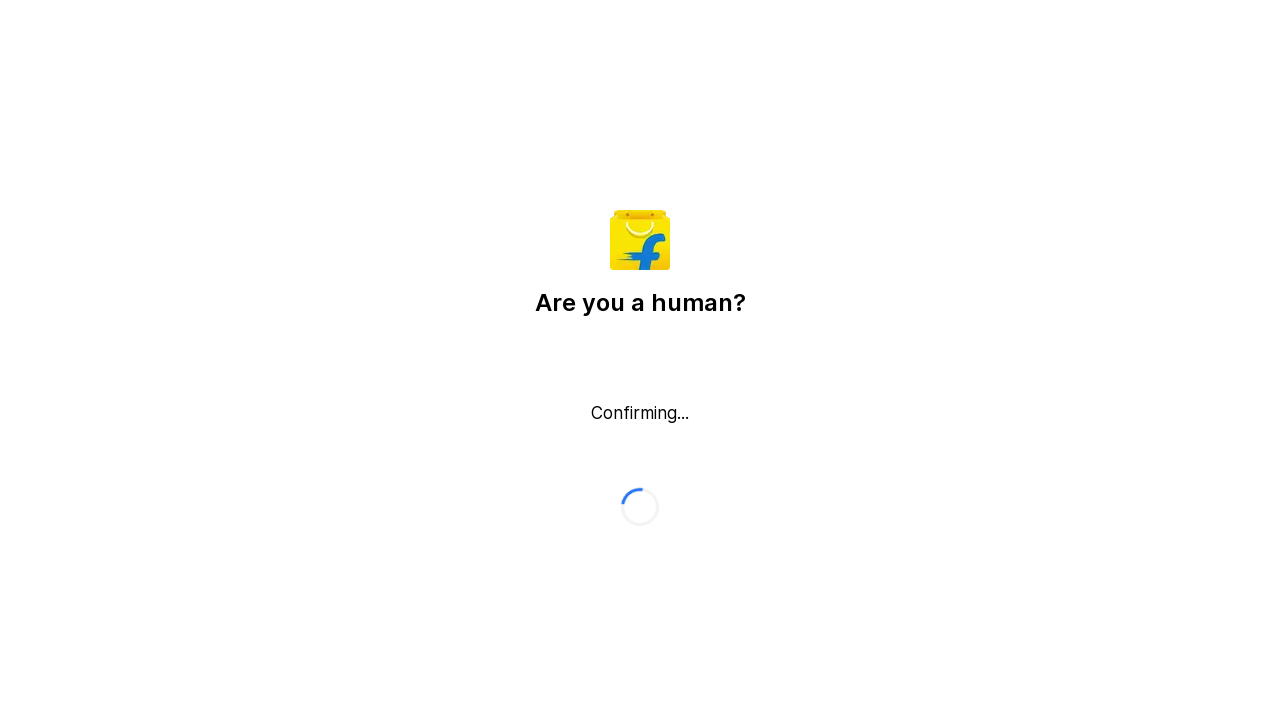

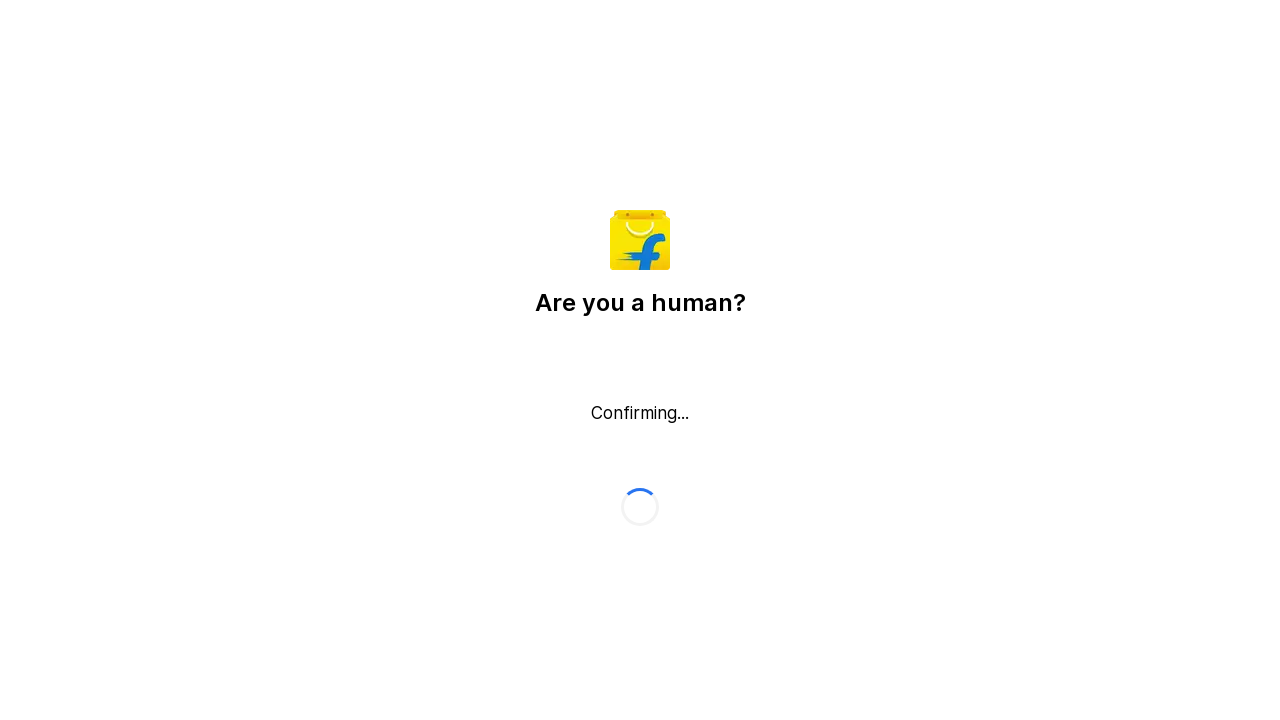